Tests page load and navigation by clicking on a menu item on a WordPress site

Starting URL: https://seleniumatfingertips.wordpress.com/

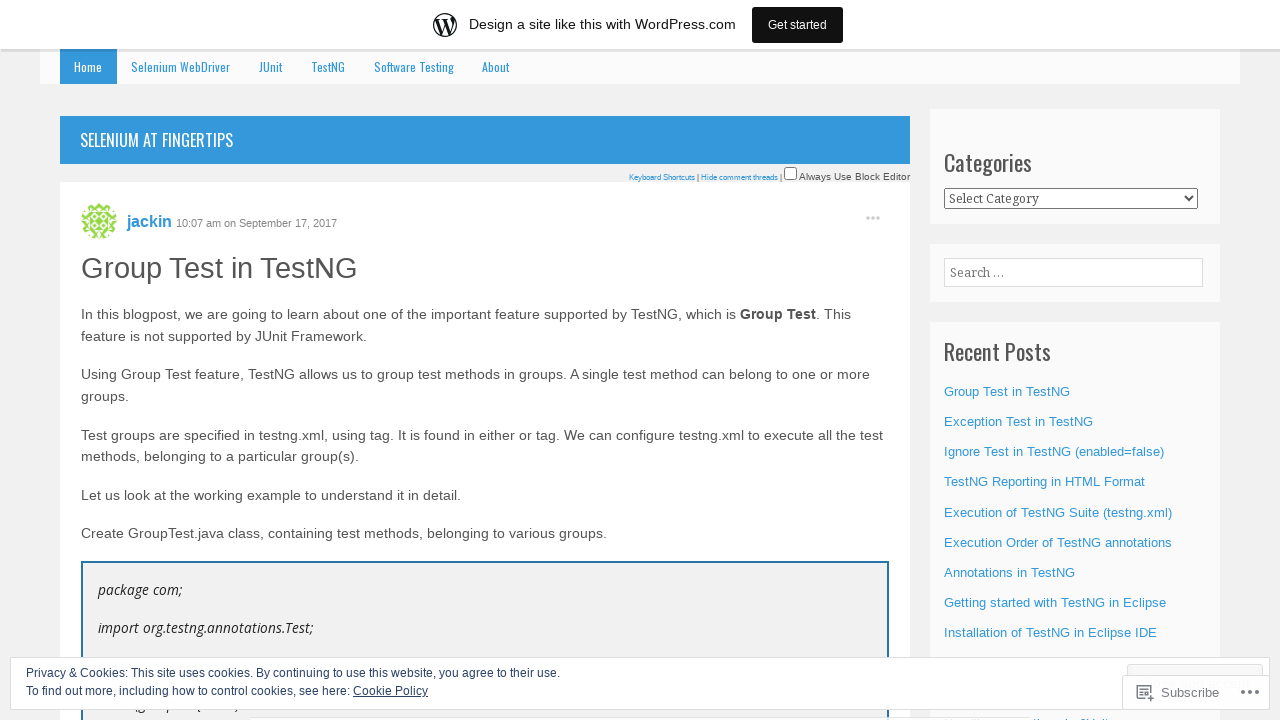

Clicked on menu item to navigate at (181, 67) on #menu-item-738
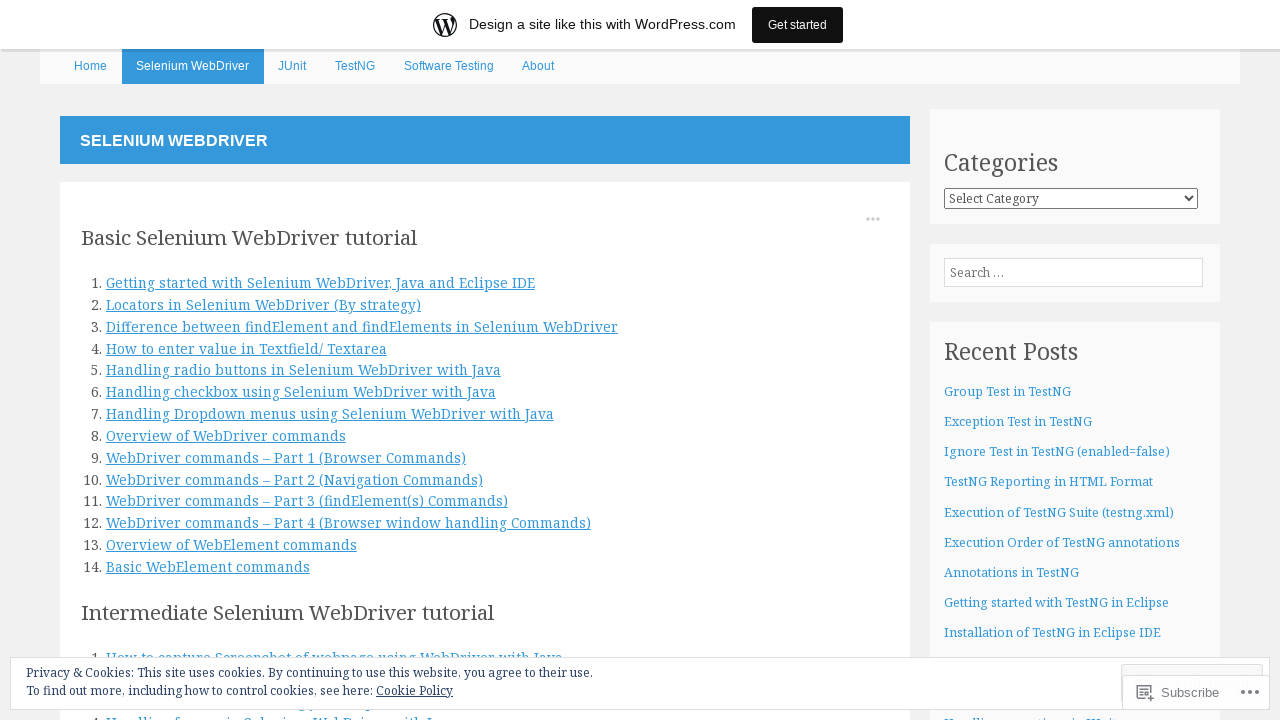

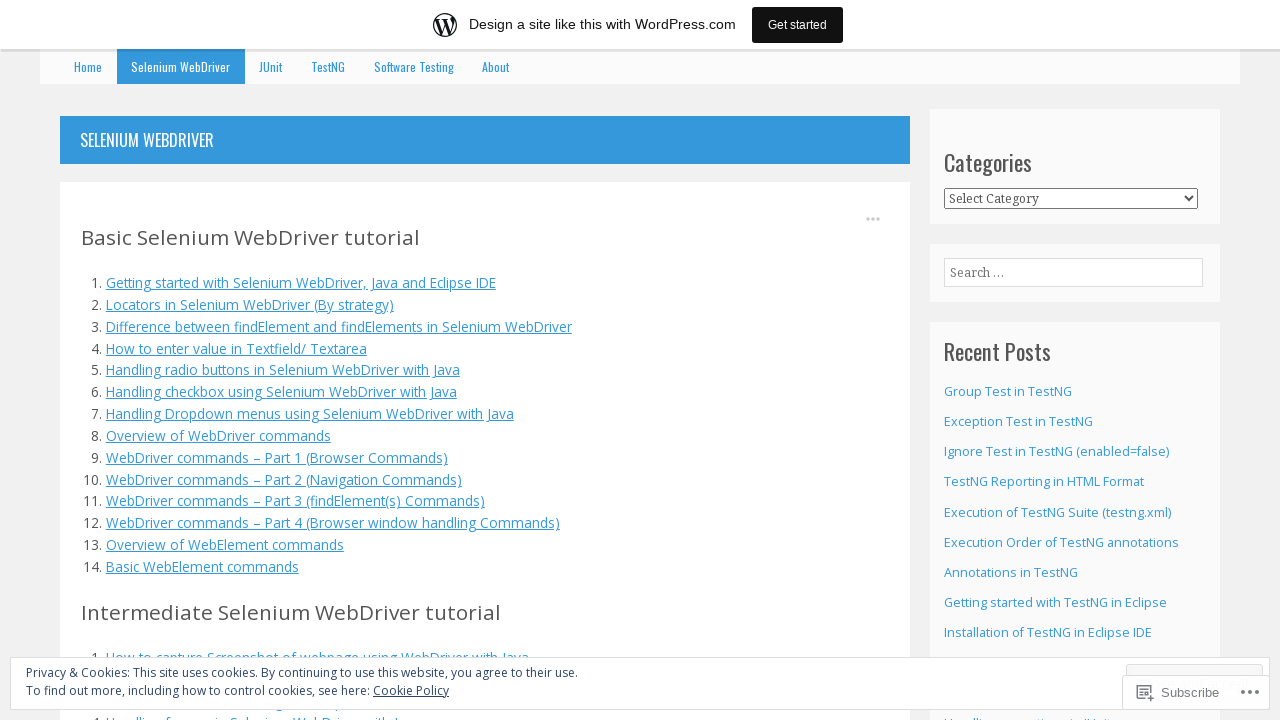